Navigates to the OrangeHRM demo login page and clicks on the "OrangeHRM, Inc" link in the footer, which likely opens the company website.

Starting URL: https://opensource-demo.orangehrmlive.com/web/index.php/auth/login

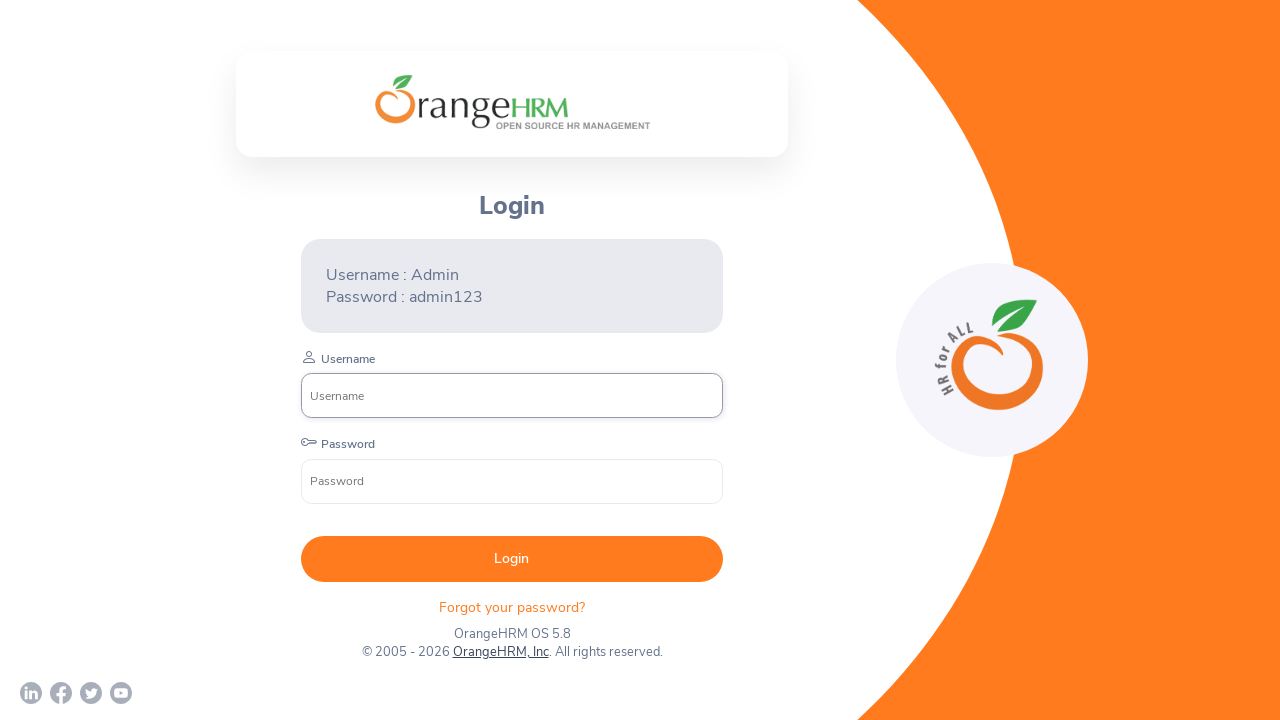

Waited for page to reach network idle state
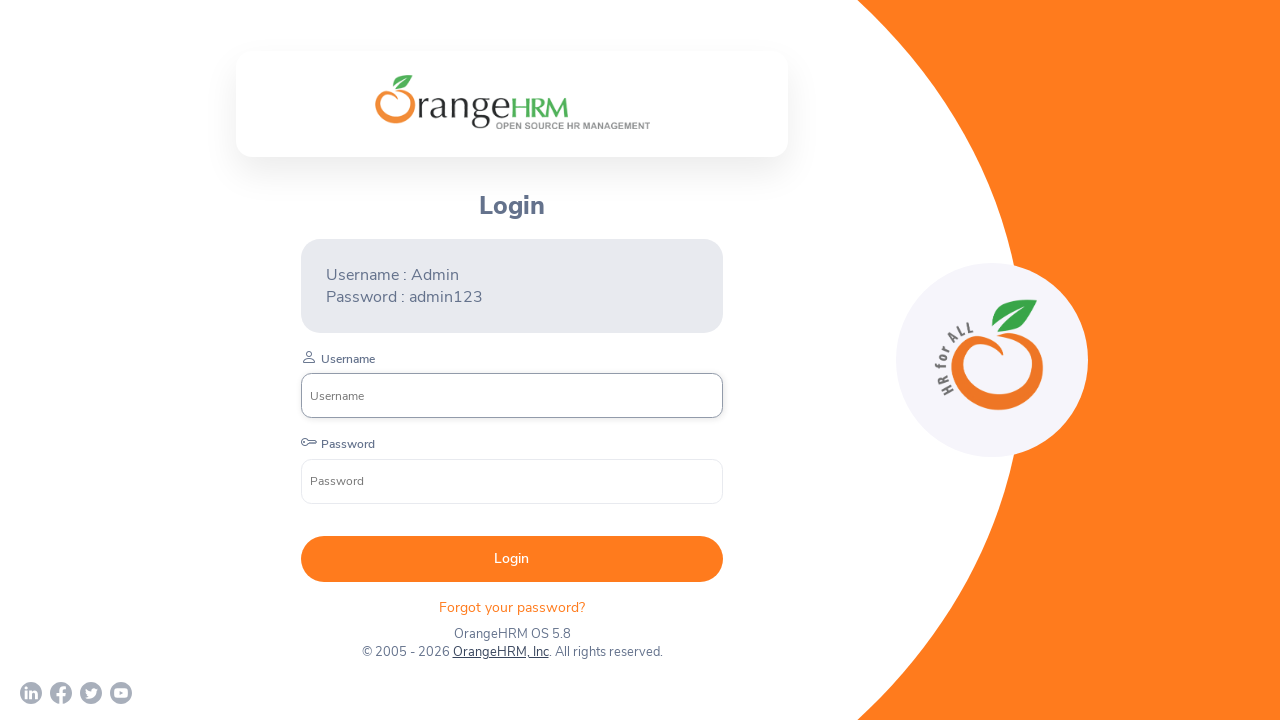

Clicked on the 'OrangeHRM, Inc' link in the footer at (500, 652) on xpath=//a[normalize-space()='OrangeHRM, Inc']
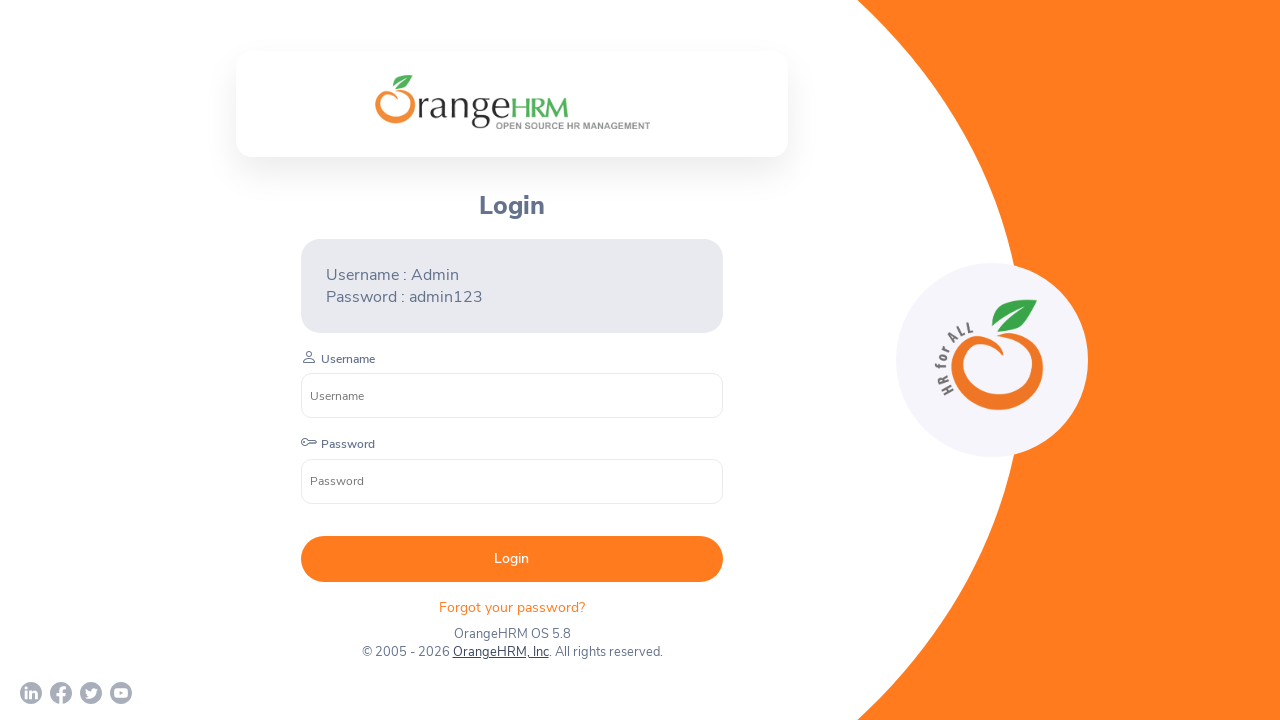

Waited 2 seconds for new page/content to load
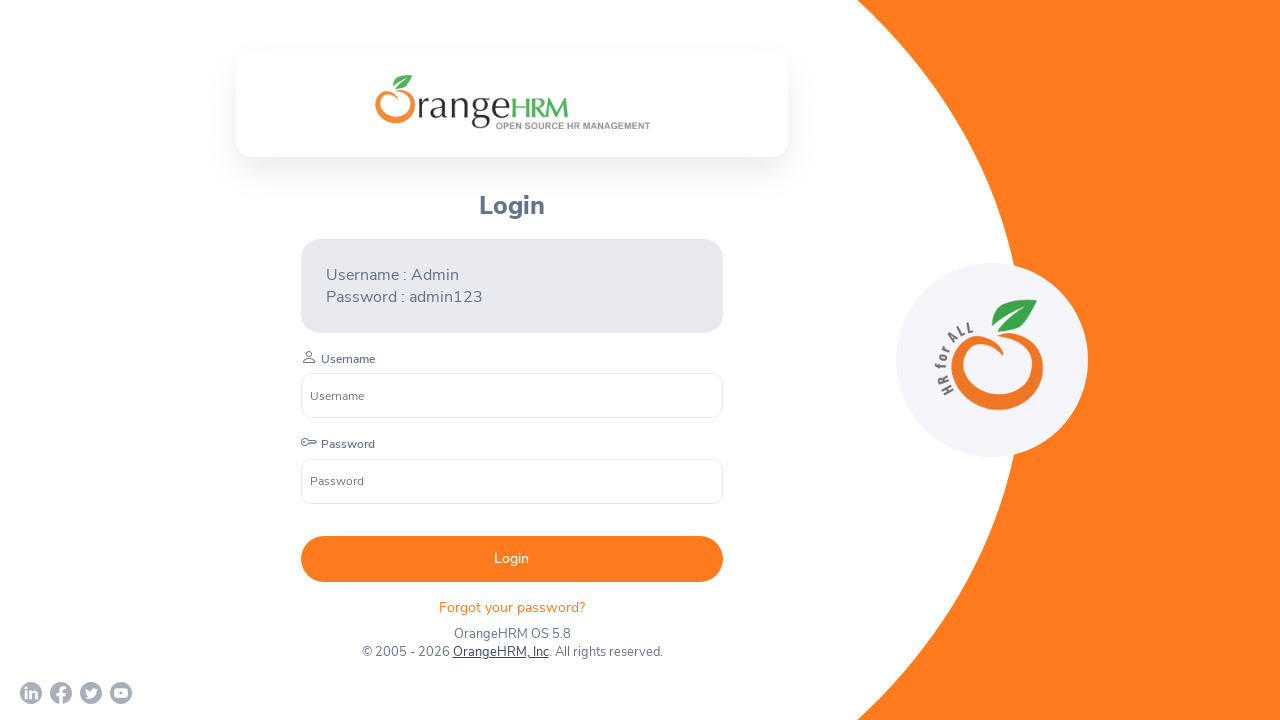

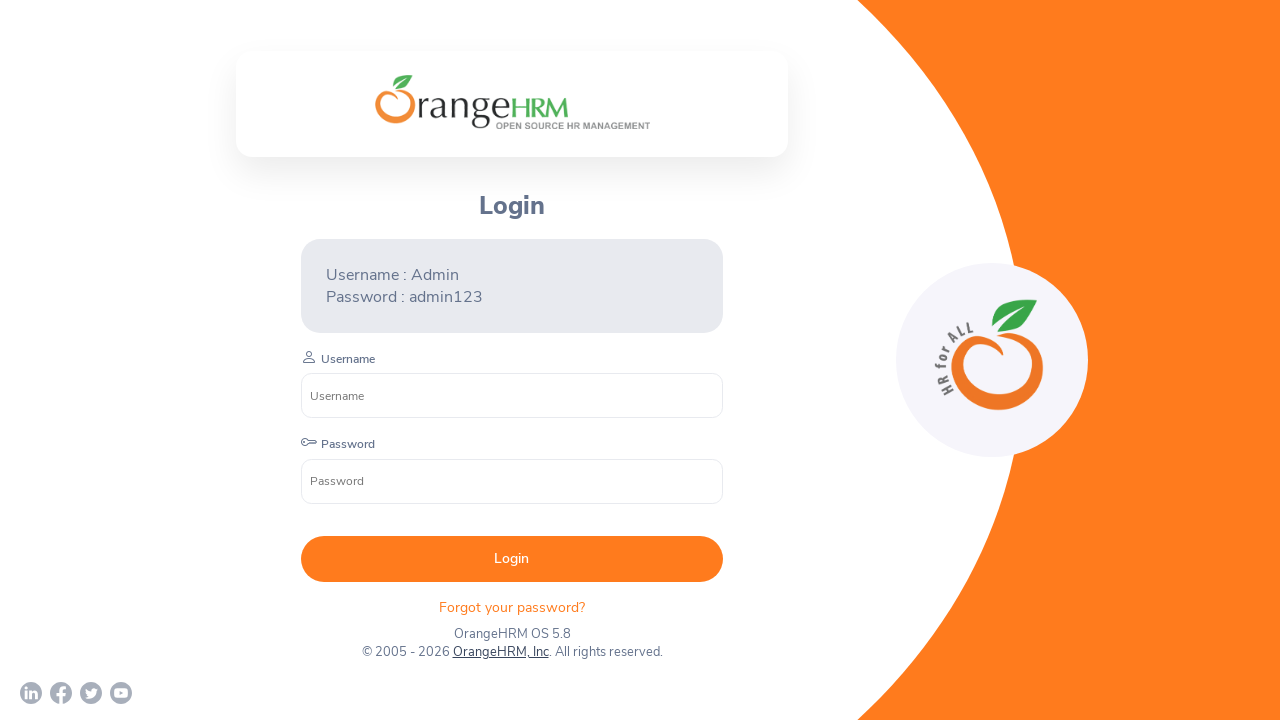